Tests mortgage payoff calculator by entering loan amount and term values, then selecting the "Payback altogether" radio button option

Starting URL: https://www.calculator.net/mortgage-payoff-calculator.html

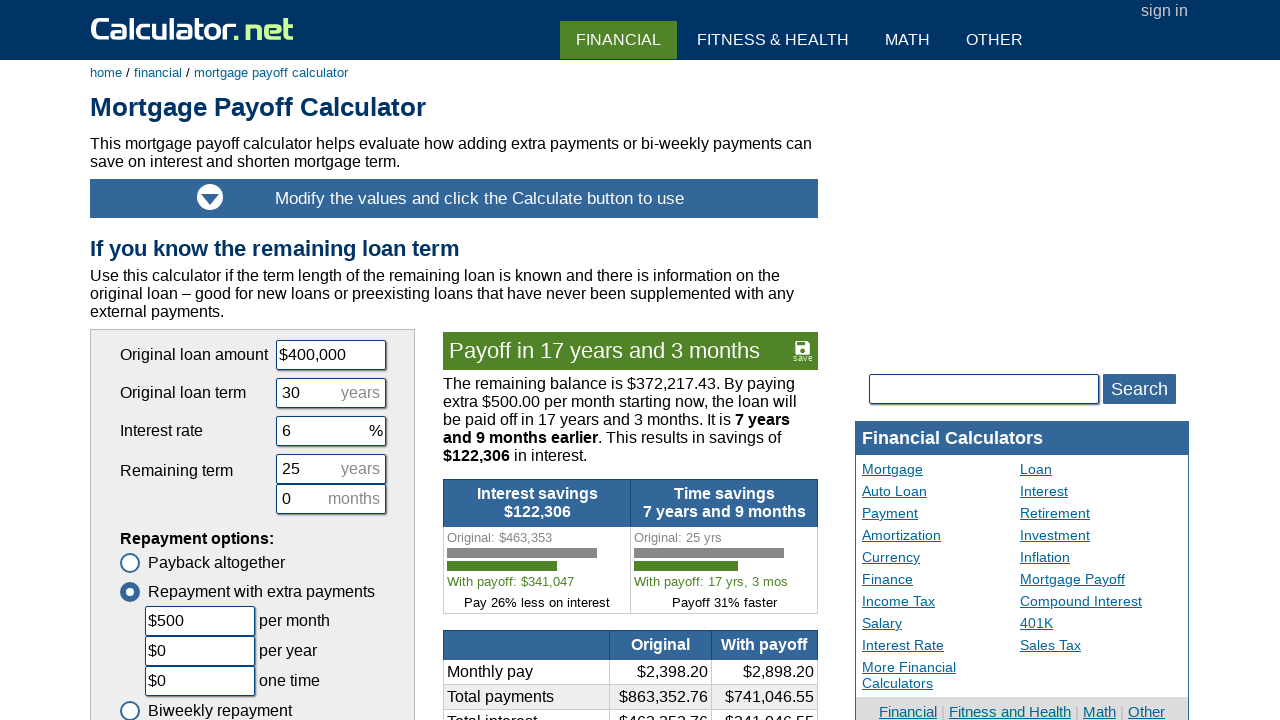

Cleared loan amount field on #cloanamount
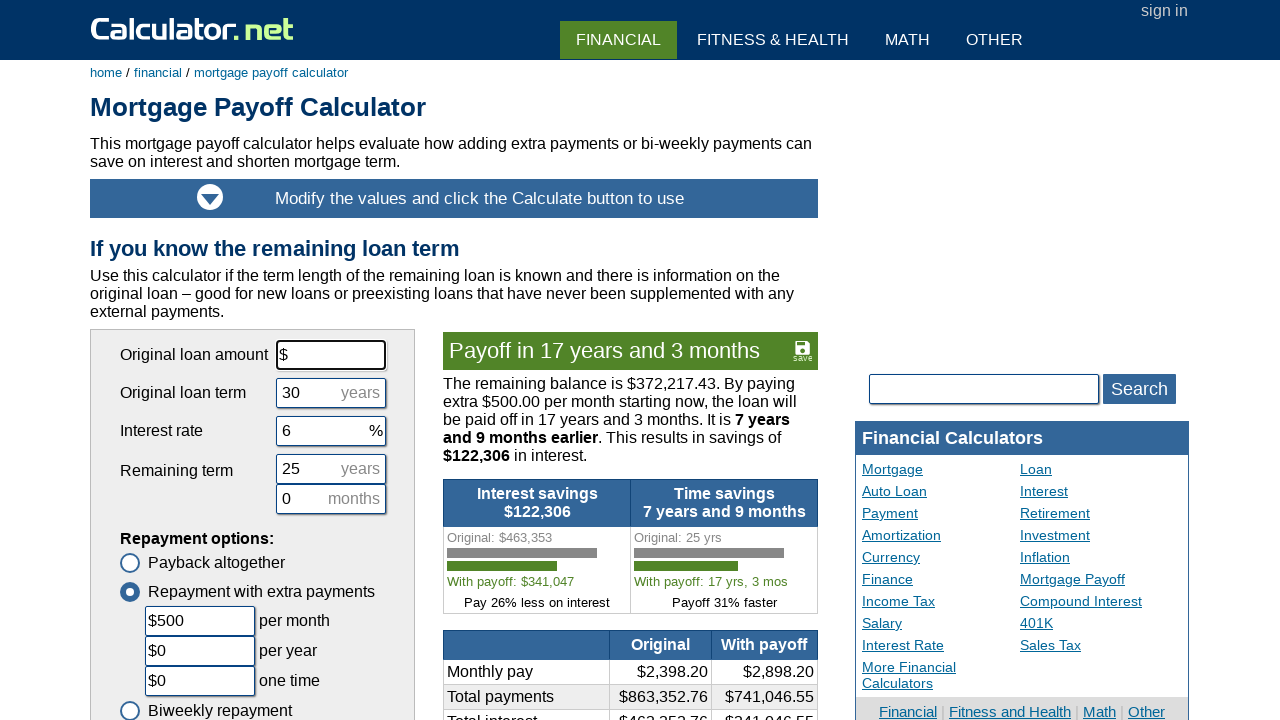

Filled loan amount field with 40000 on #cloanamount
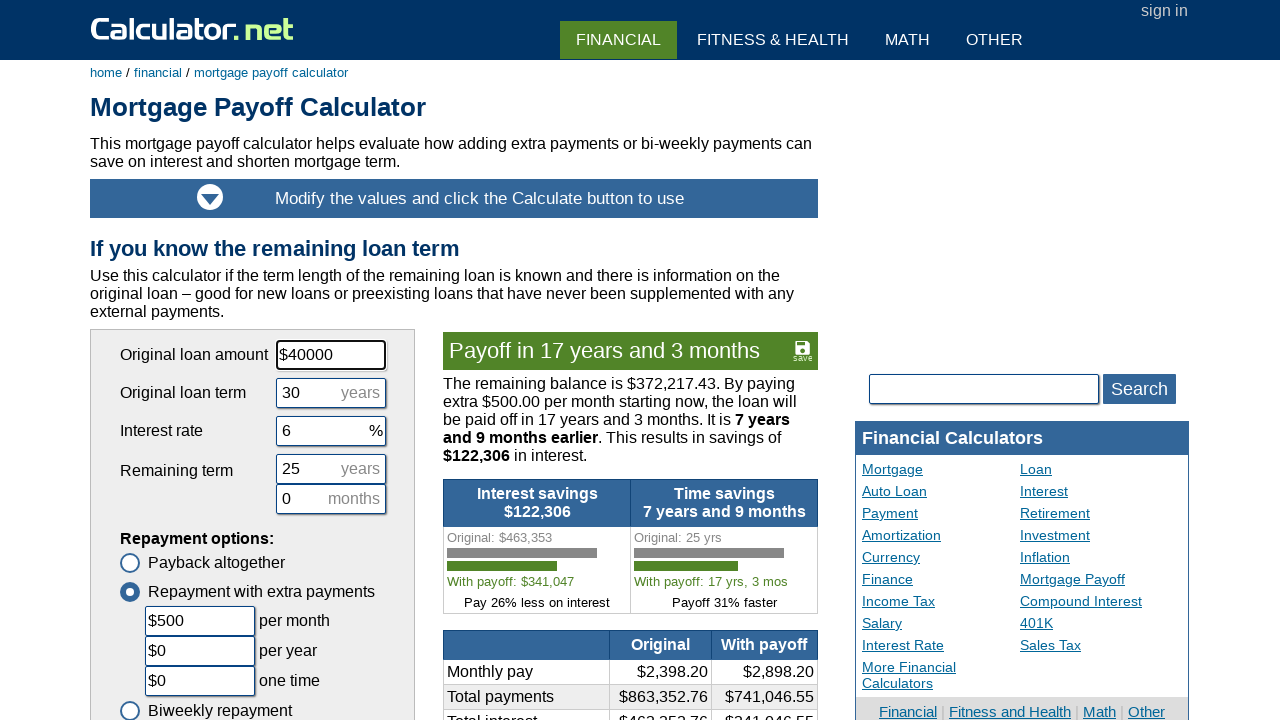

Cleared loan term field on [name='cloanterm']
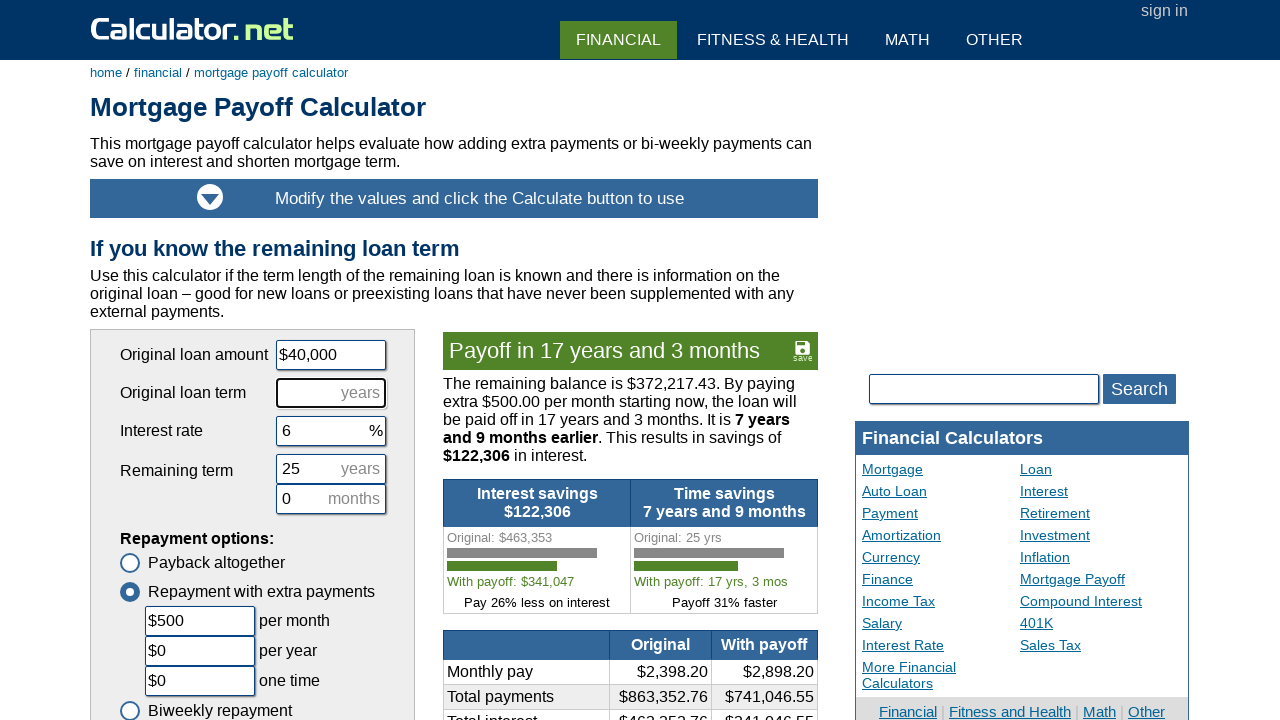

Filled loan term field with 12 on [name='cloanterm']
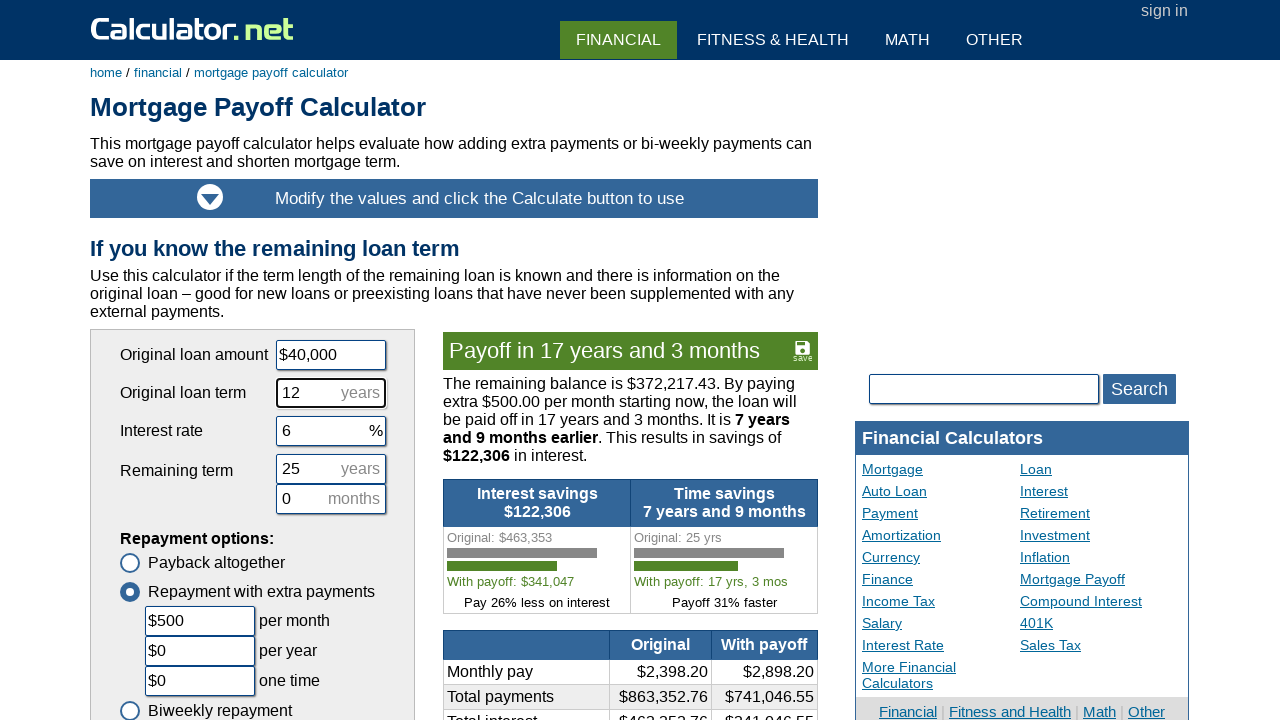

Clicked on 'Payback altogether' radio button option at (202, 563) on text='Payback altogether'
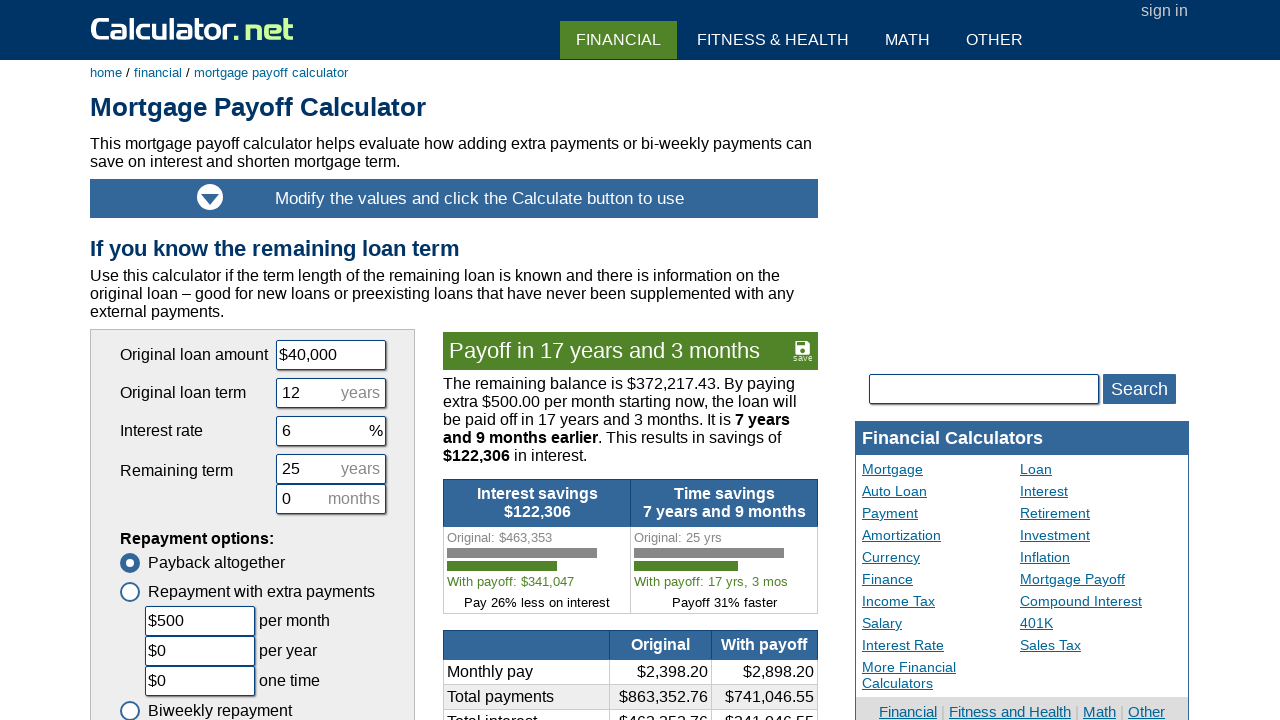

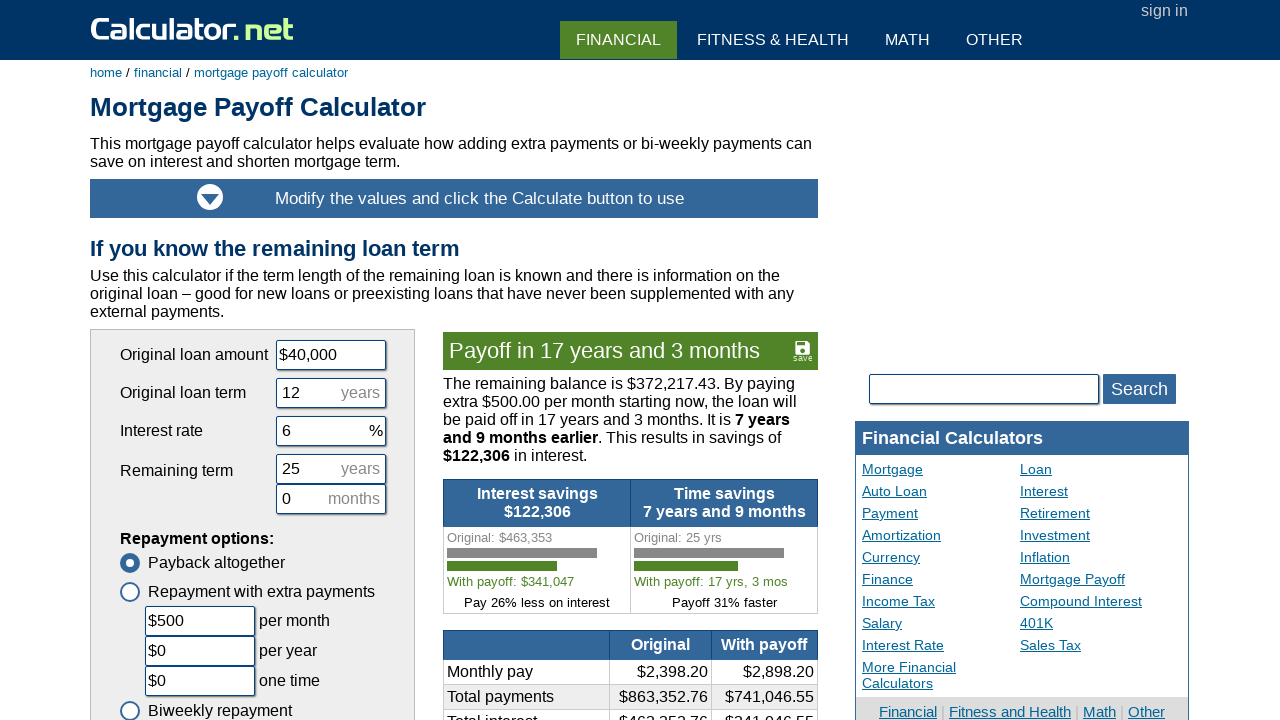